Tests unchecking checkboxes by clicking on each checkbox to deselect it if it's currently selected, then verifying both are unchecked

Starting URL: https://the-internet.herokuapp.com/checkboxes

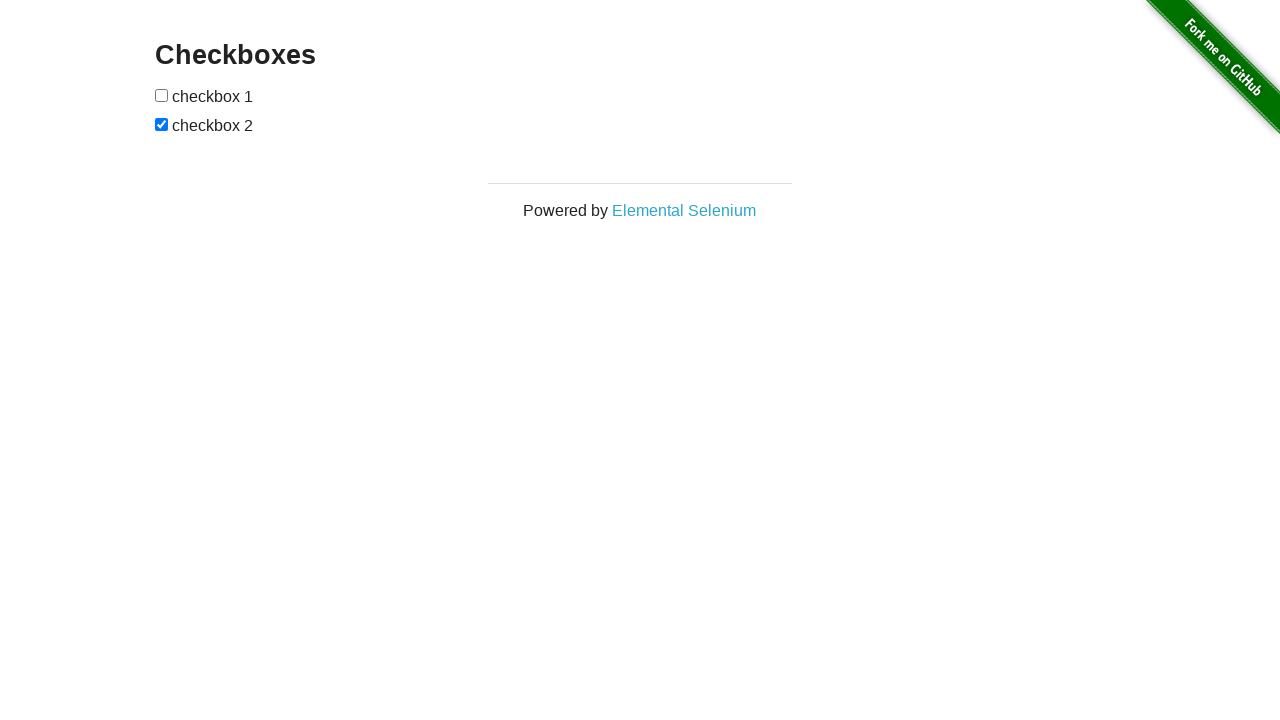

Located first checkbox element
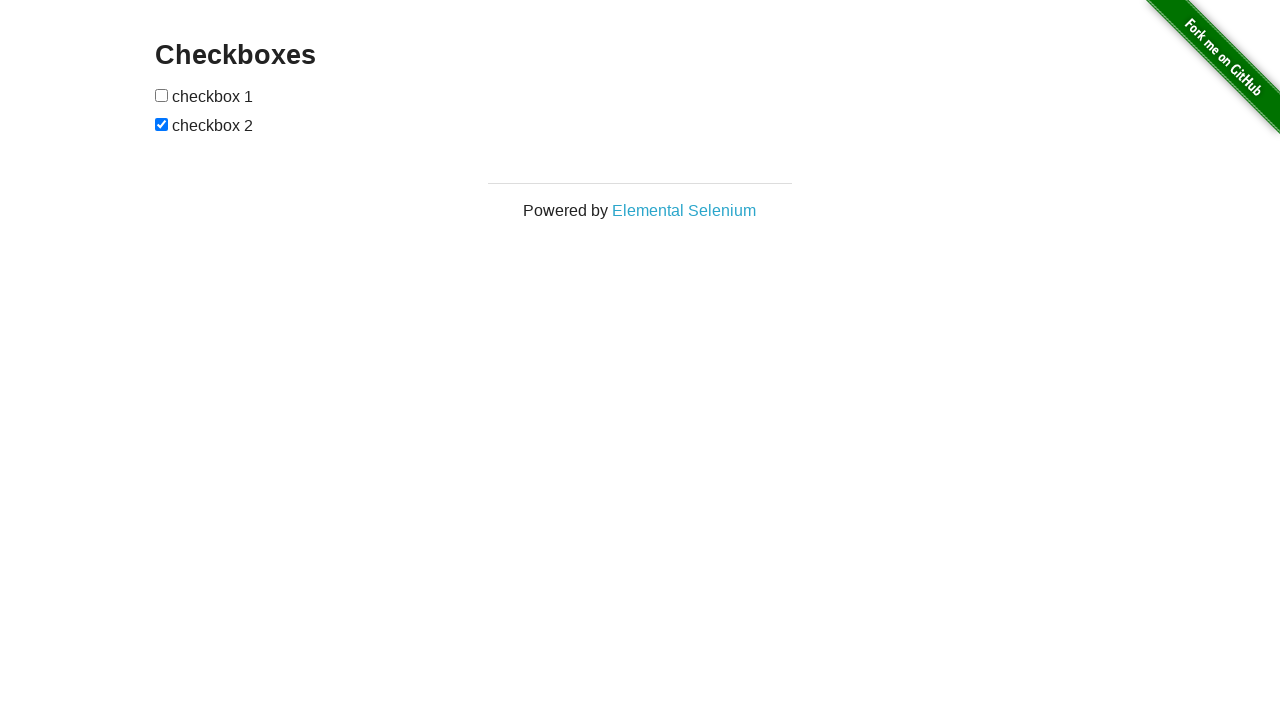

Located second checkbox element
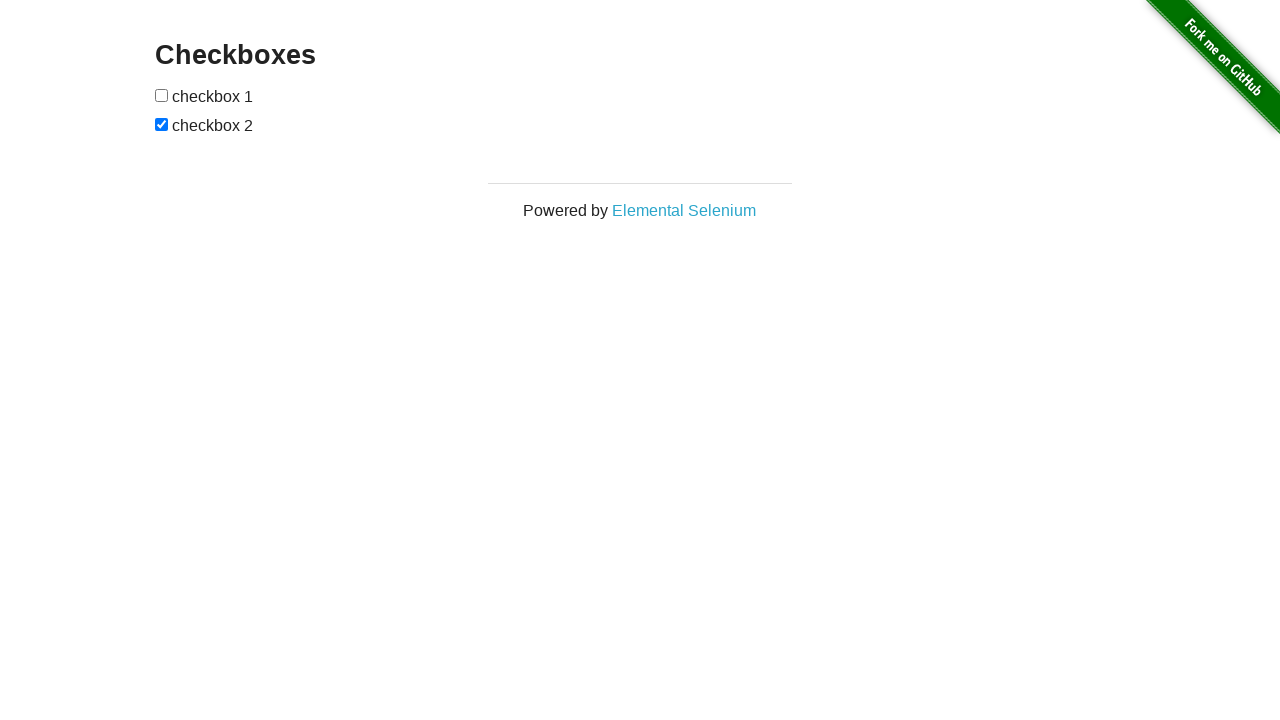

Verified second checkbox is checked
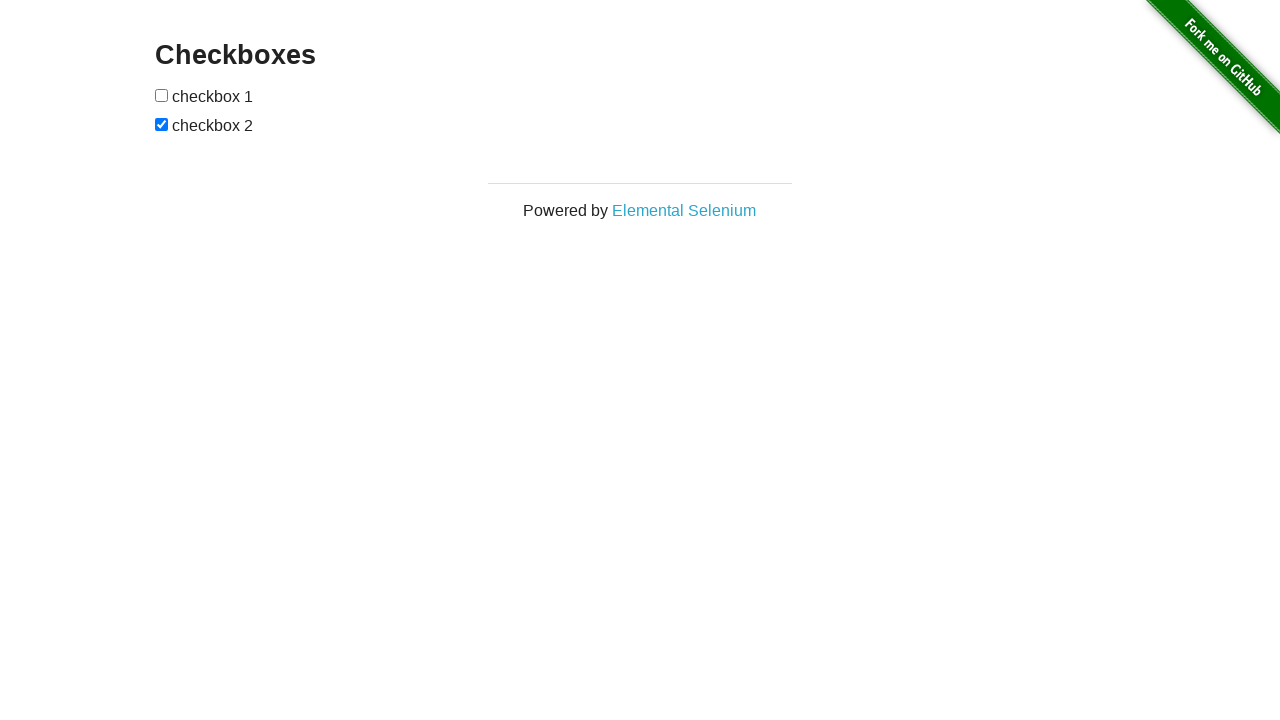

Clicked second checkbox to uncheck it at (162, 124) on xpath=//*[@id='checkboxes']/input[2]
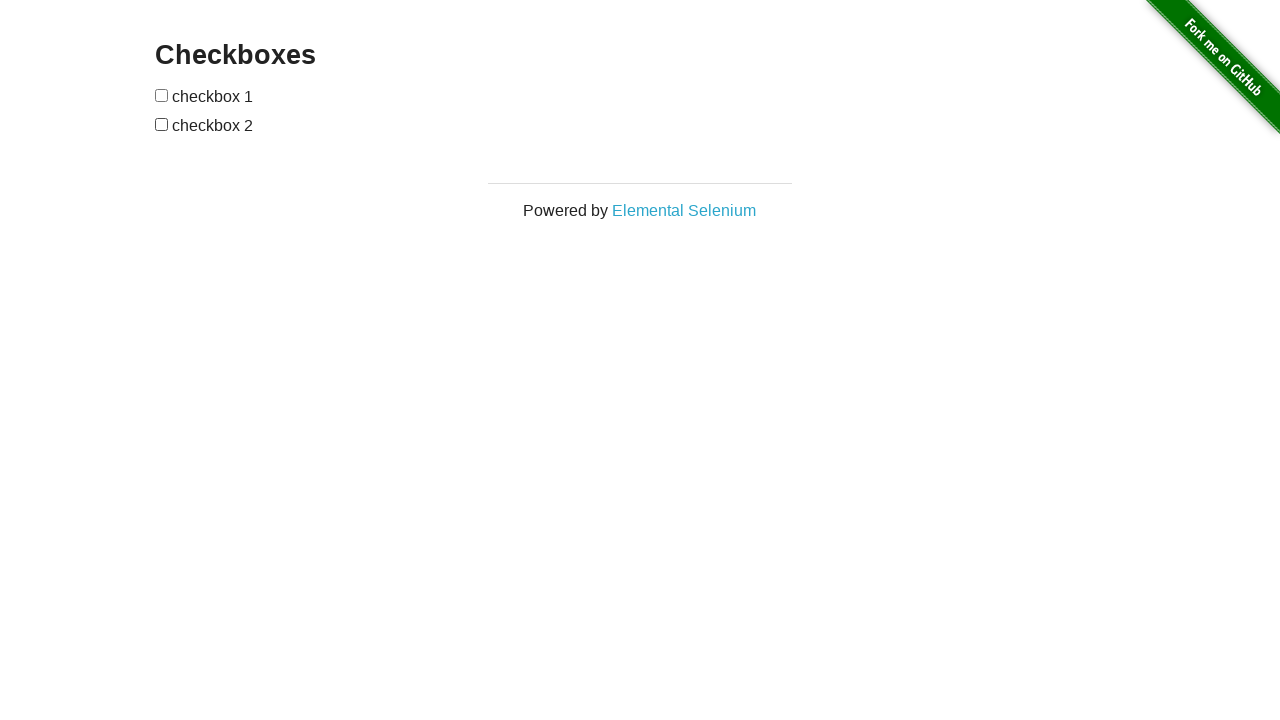

Verified both checkboxes are unchecked
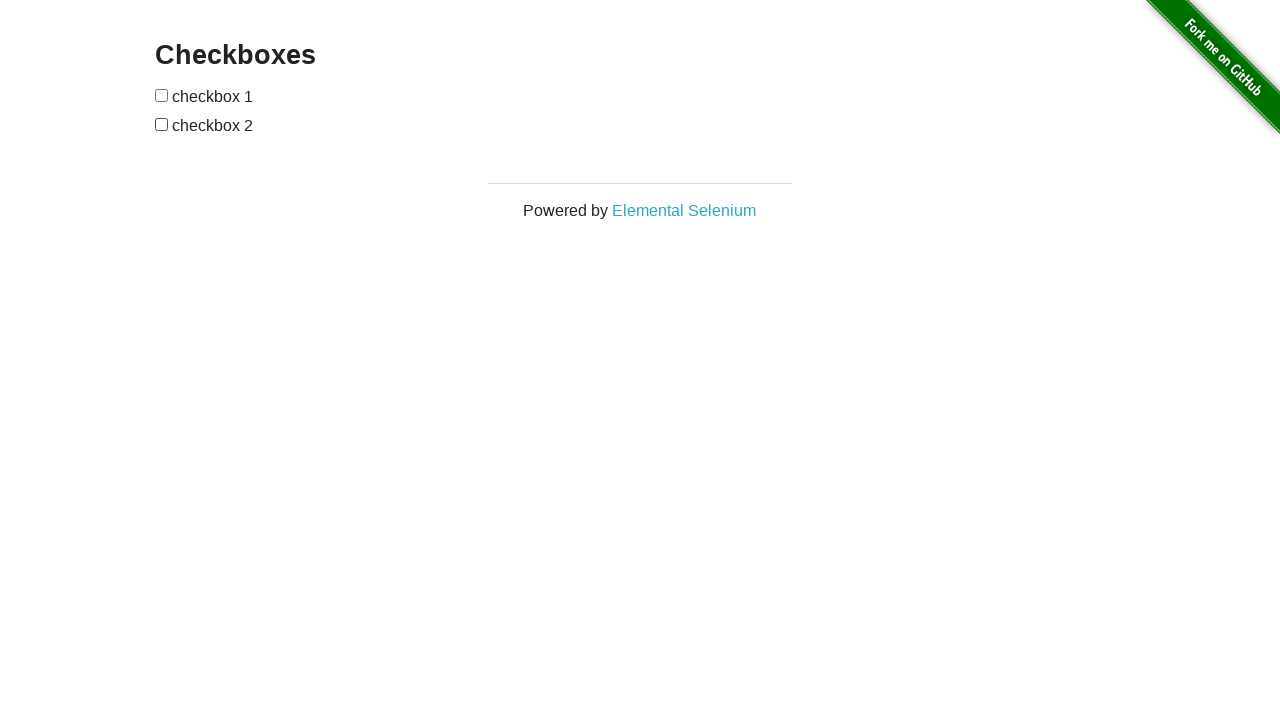

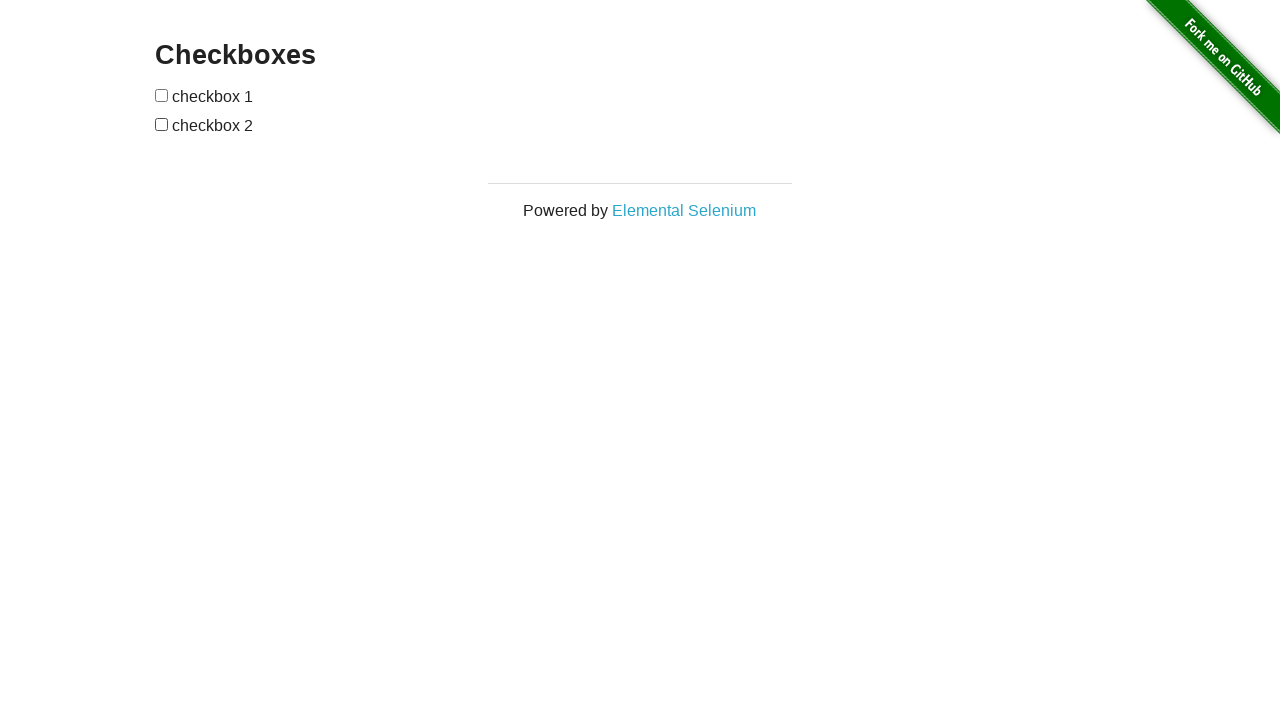